Tests browser back button navigation between filter views

Starting URL: https://demo.playwright.dev/todomvc

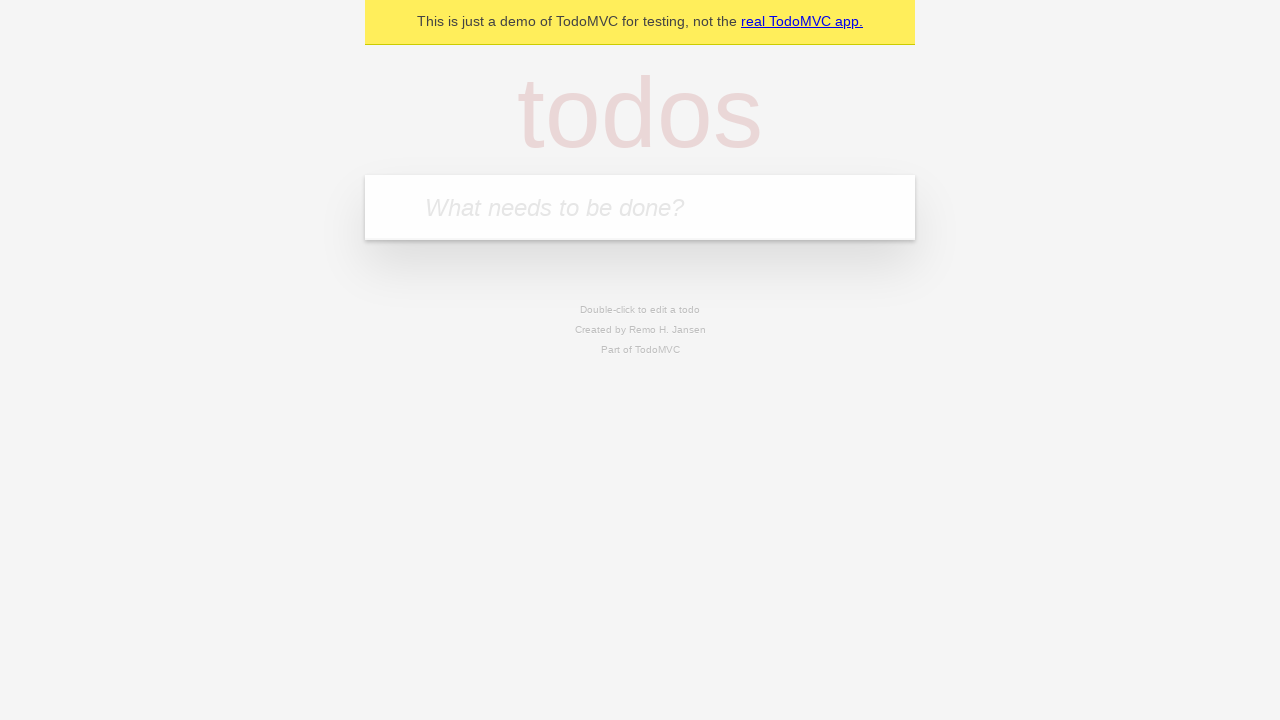

Filled new todo input with 'buy some cheese' on internal:attr=[placeholder="What needs to be done?"i]
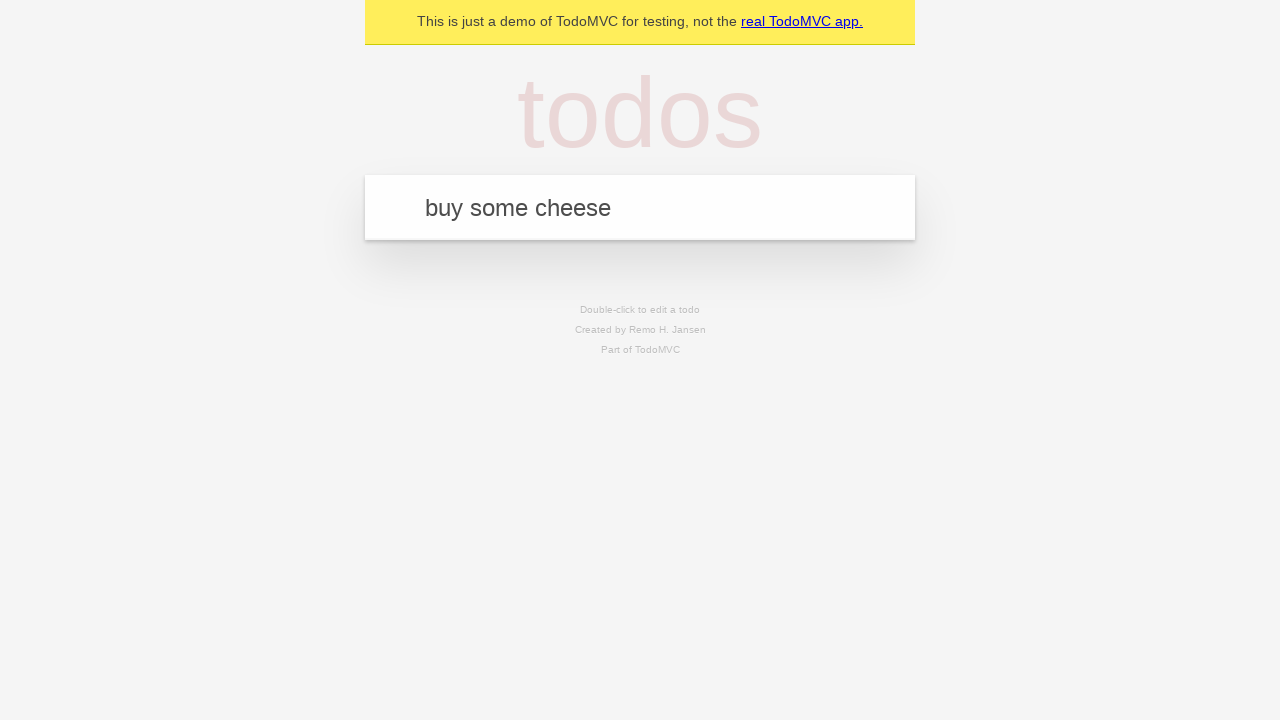

Pressed Enter to create todo 'buy some cheese' on internal:attr=[placeholder="What needs to be done?"i]
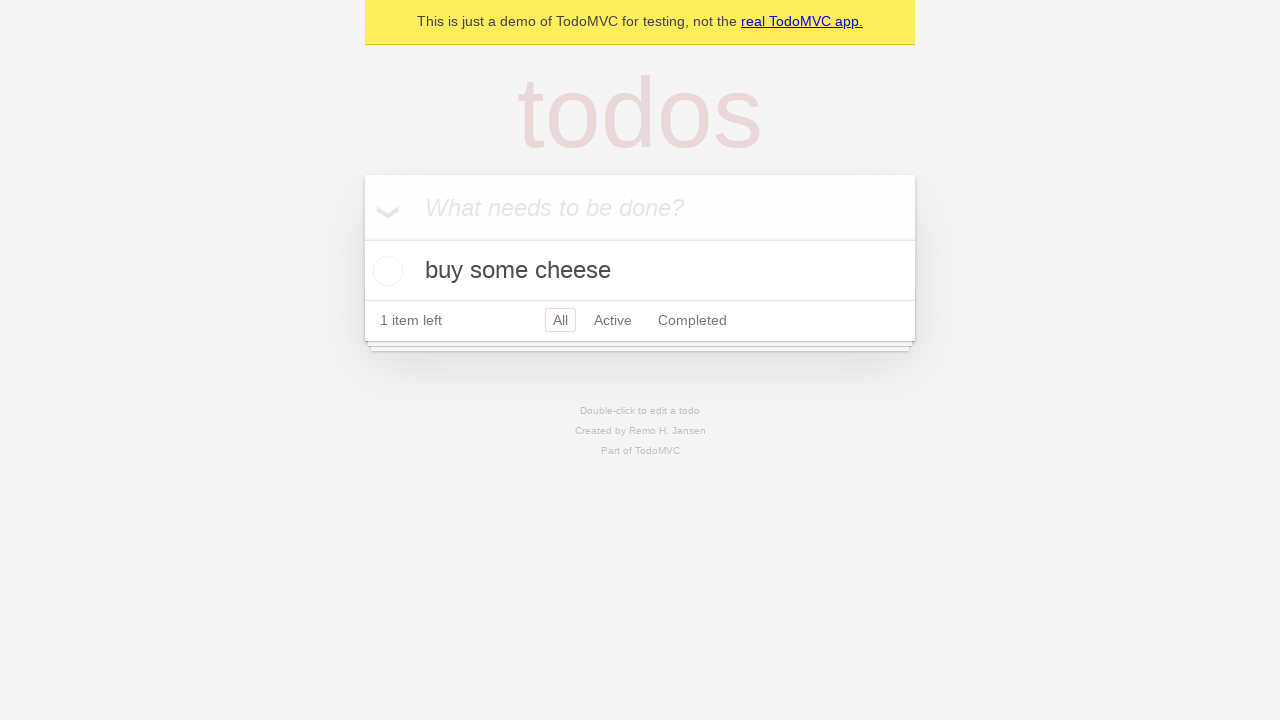

Filled new todo input with 'feed the cat' on internal:attr=[placeholder="What needs to be done?"i]
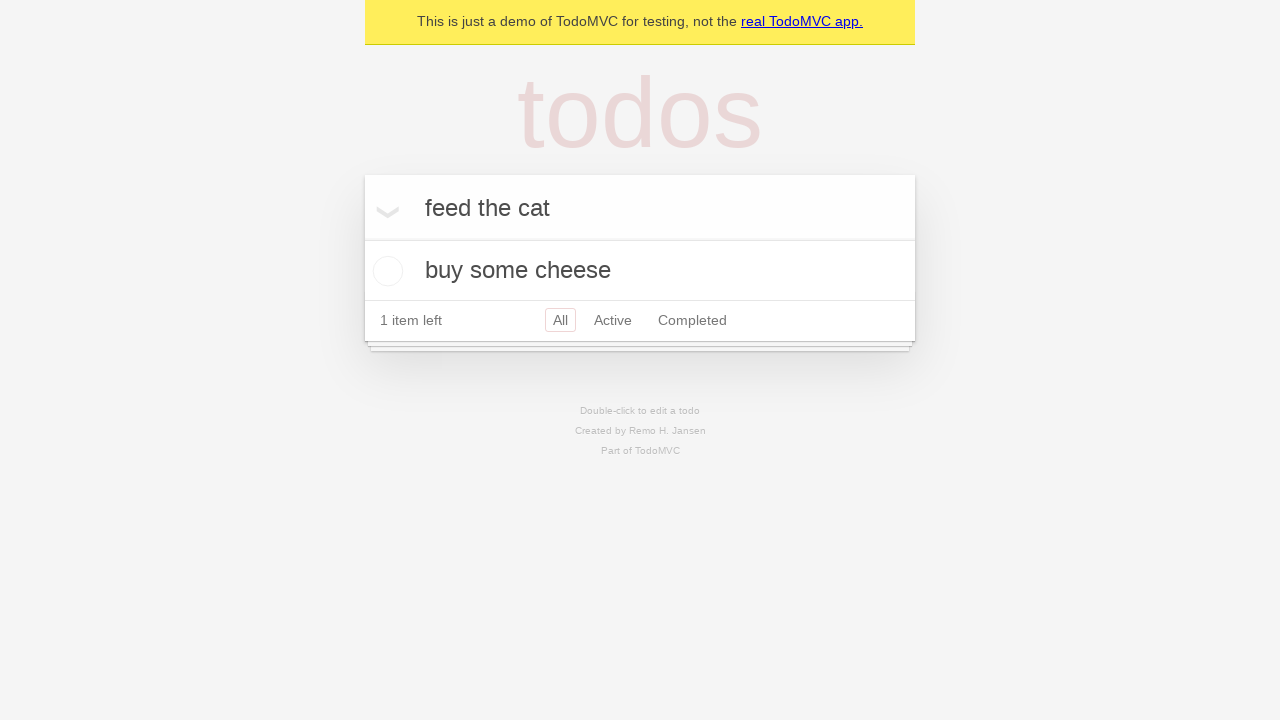

Pressed Enter to create todo 'feed the cat' on internal:attr=[placeholder="What needs to be done?"i]
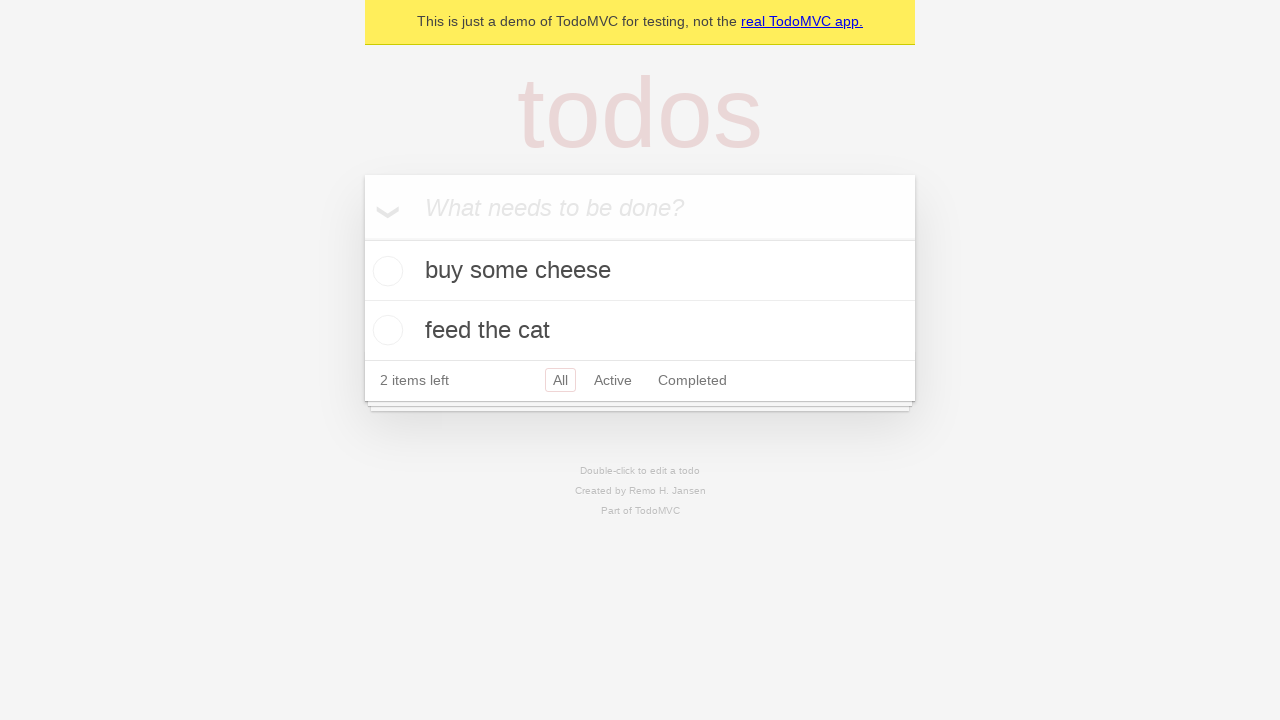

Filled new todo input with 'book a doctors appointment' on internal:attr=[placeholder="What needs to be done?"i]
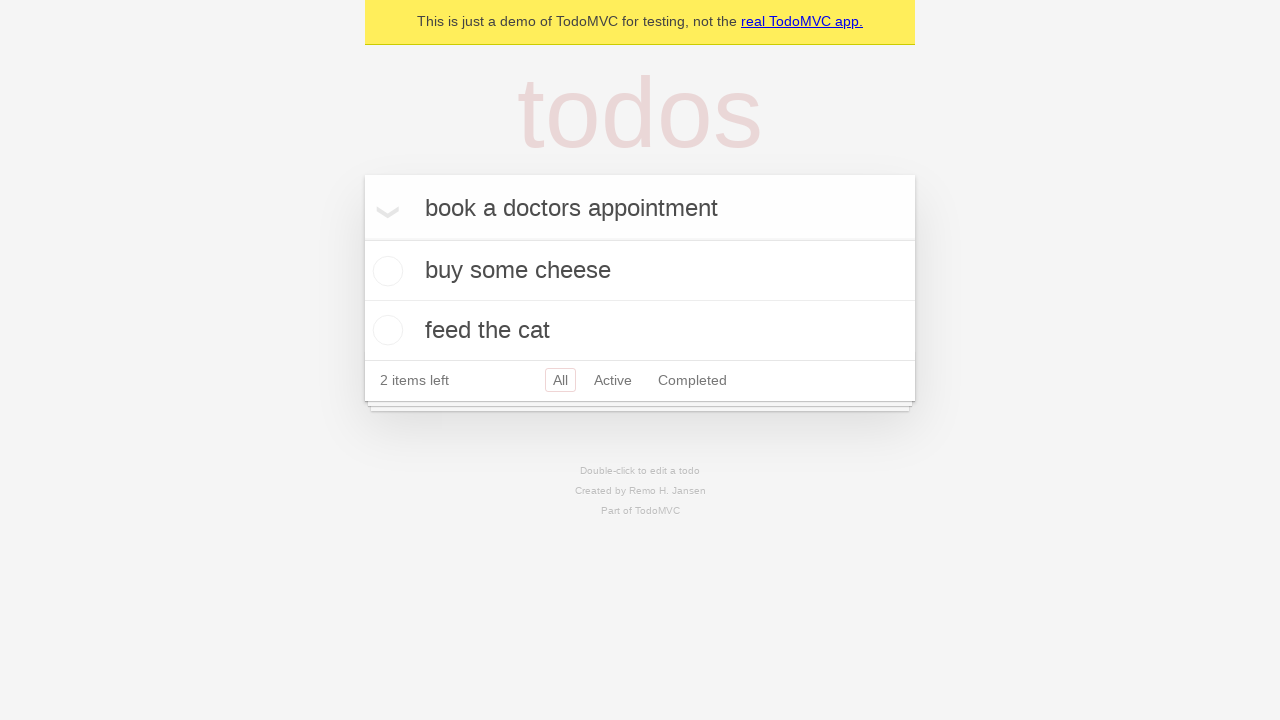

Pressed Enter to create todo 'book a doctors appointment' on internal:attr=[placeholder="What needs to be done?"i]
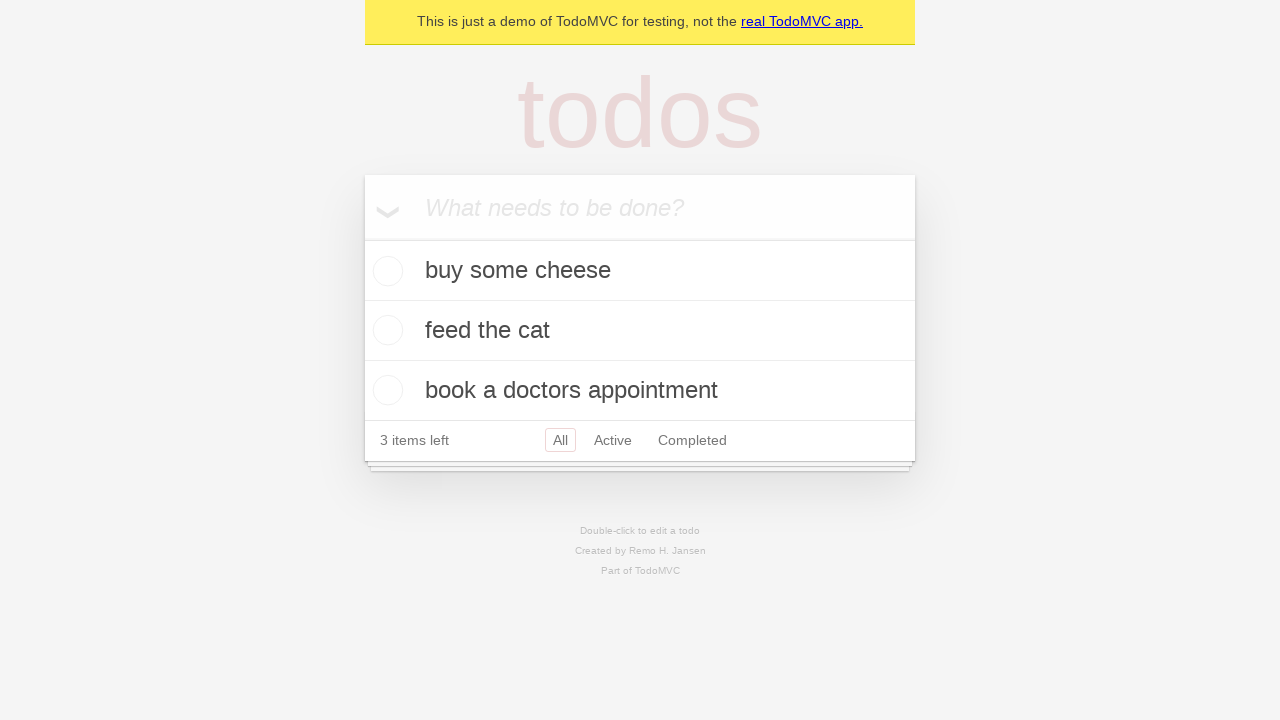

Waited for all 3 todos to be created
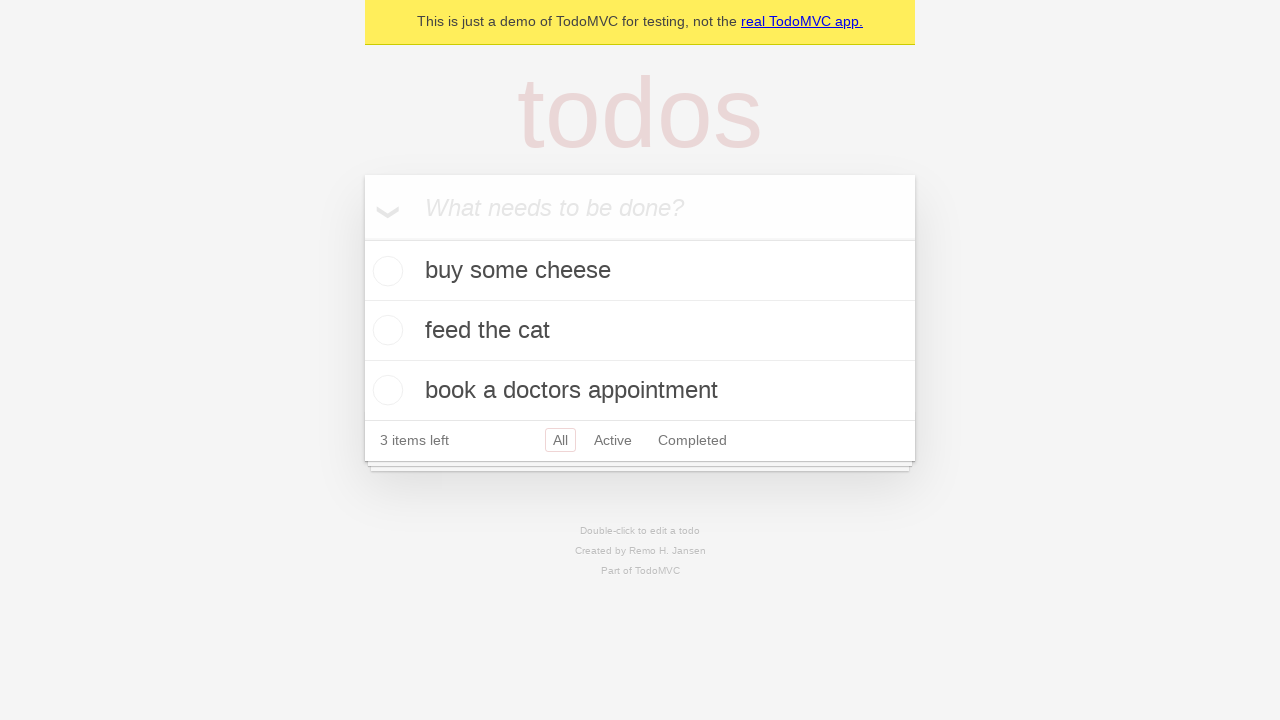

Checked the second todo item at (385, 330) on internal:testid=[data-testid="todo-item"s] >> nth=1 >> internal:role=checkbox
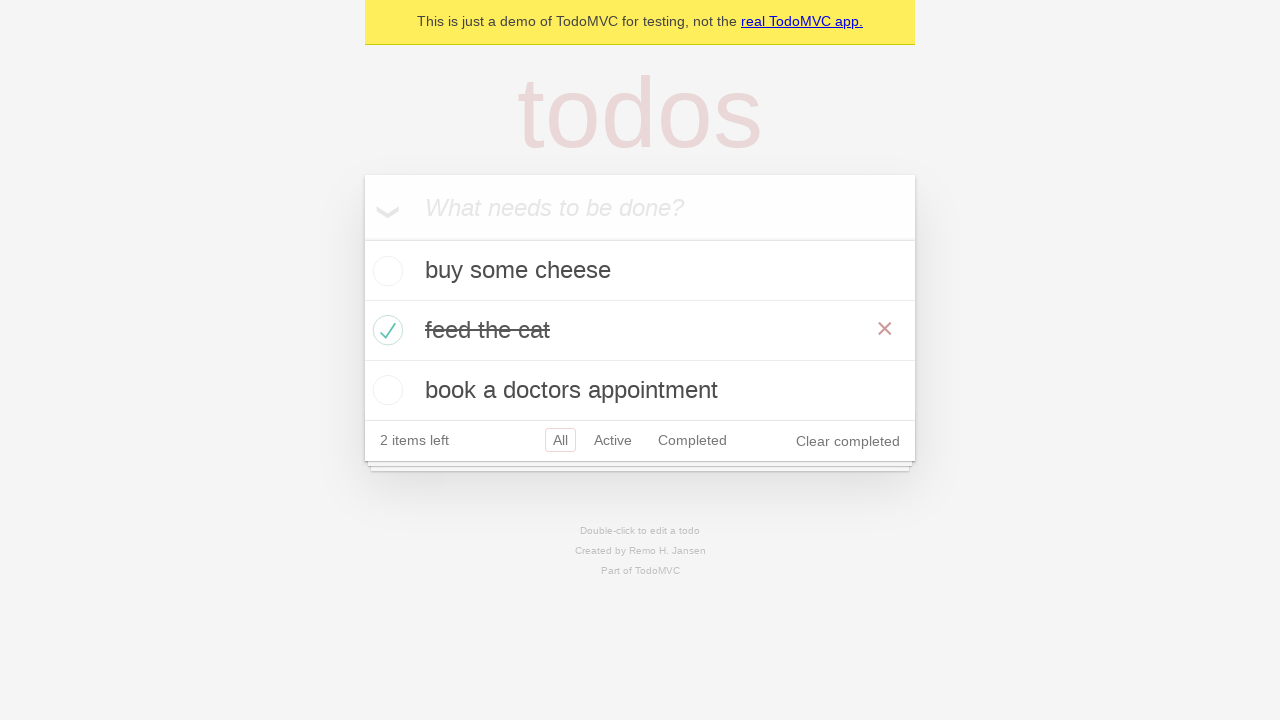

Clicked on 'All' filter at (560, 440) on internal:role=link[name="All"i]
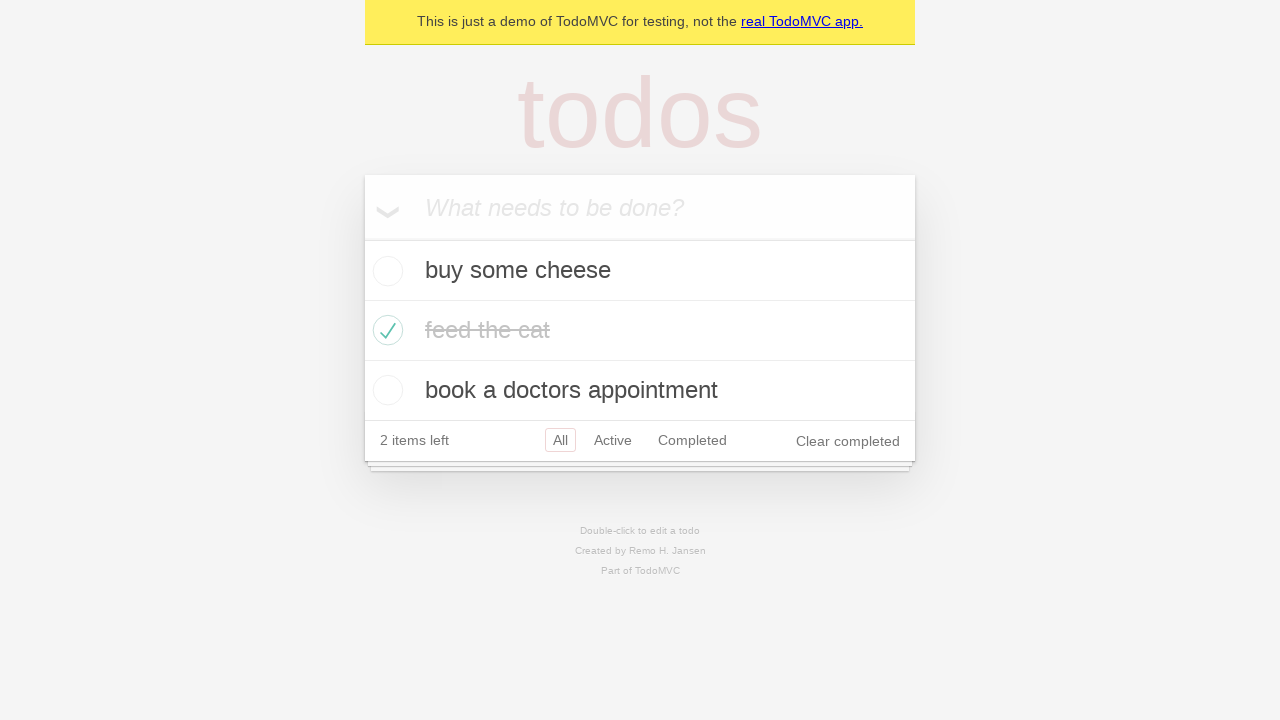

Clicked on 'Active' filter at (613, 440) on internal:role=link[name="Active"i]
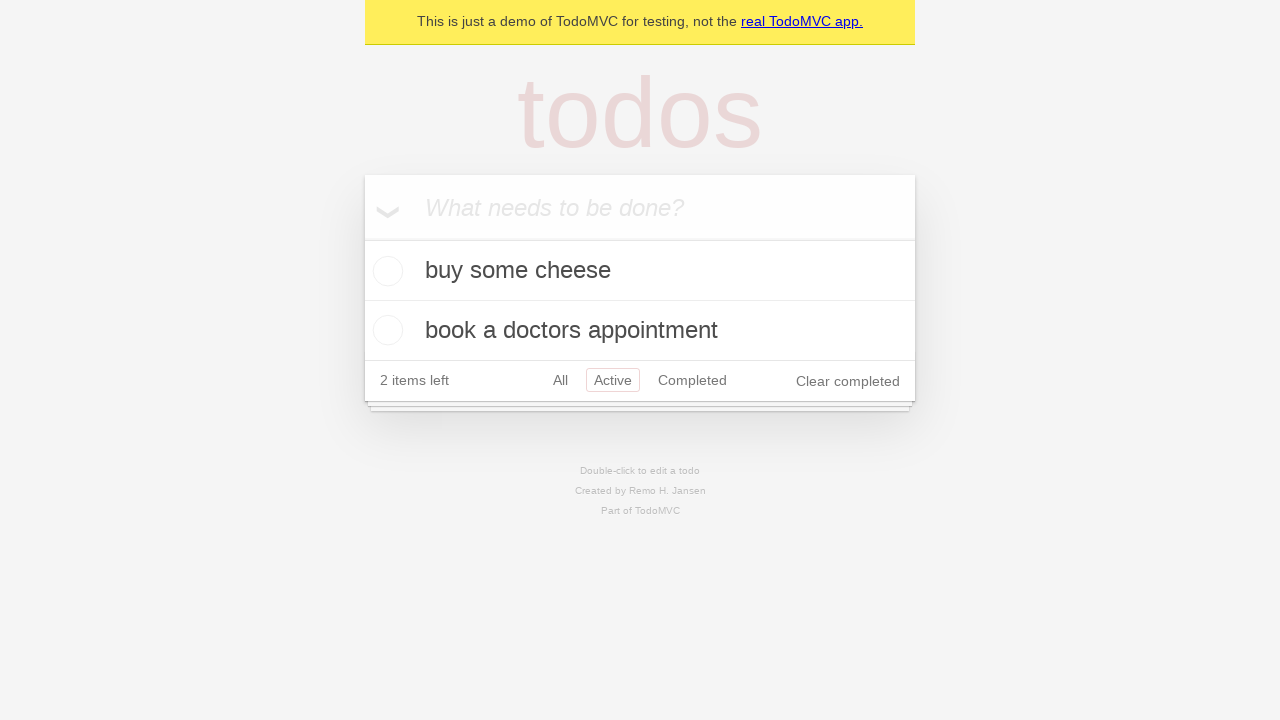

Clicked on 'Completed' filter at (692, 380) on internal:role=link[name="Completed"i]
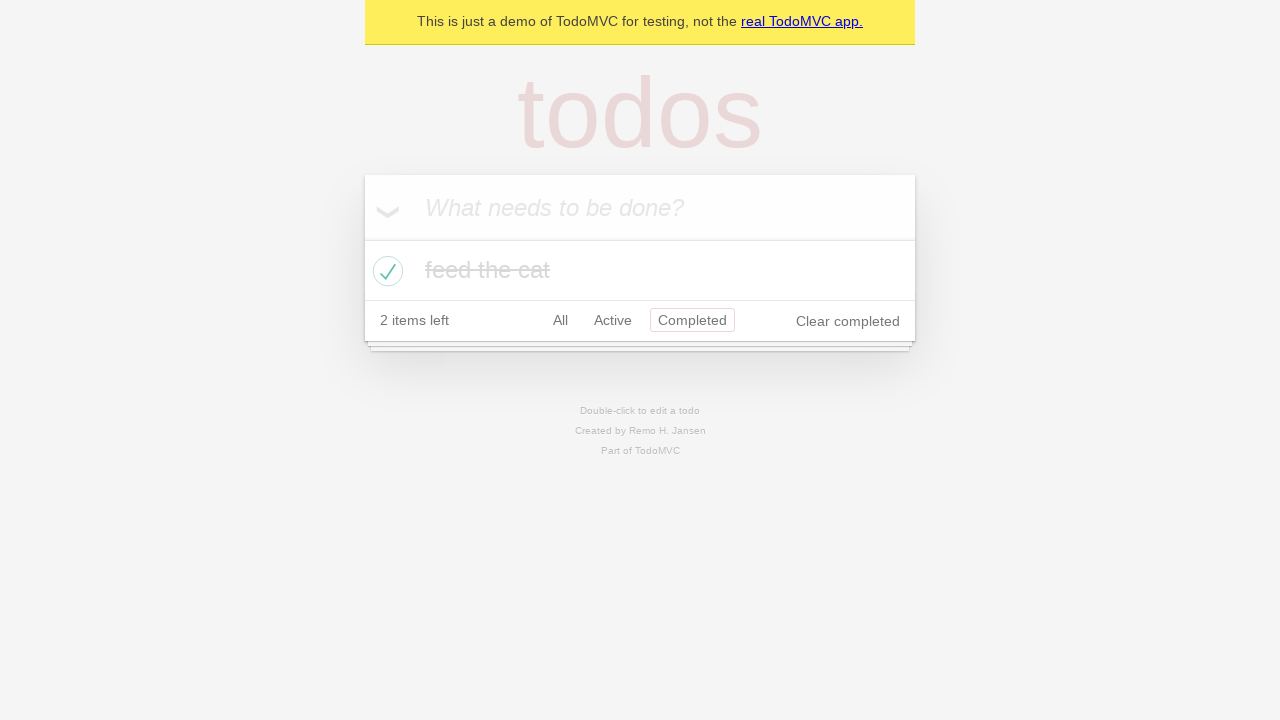

Navigated back from 'Completed' filter to 'Active' filter
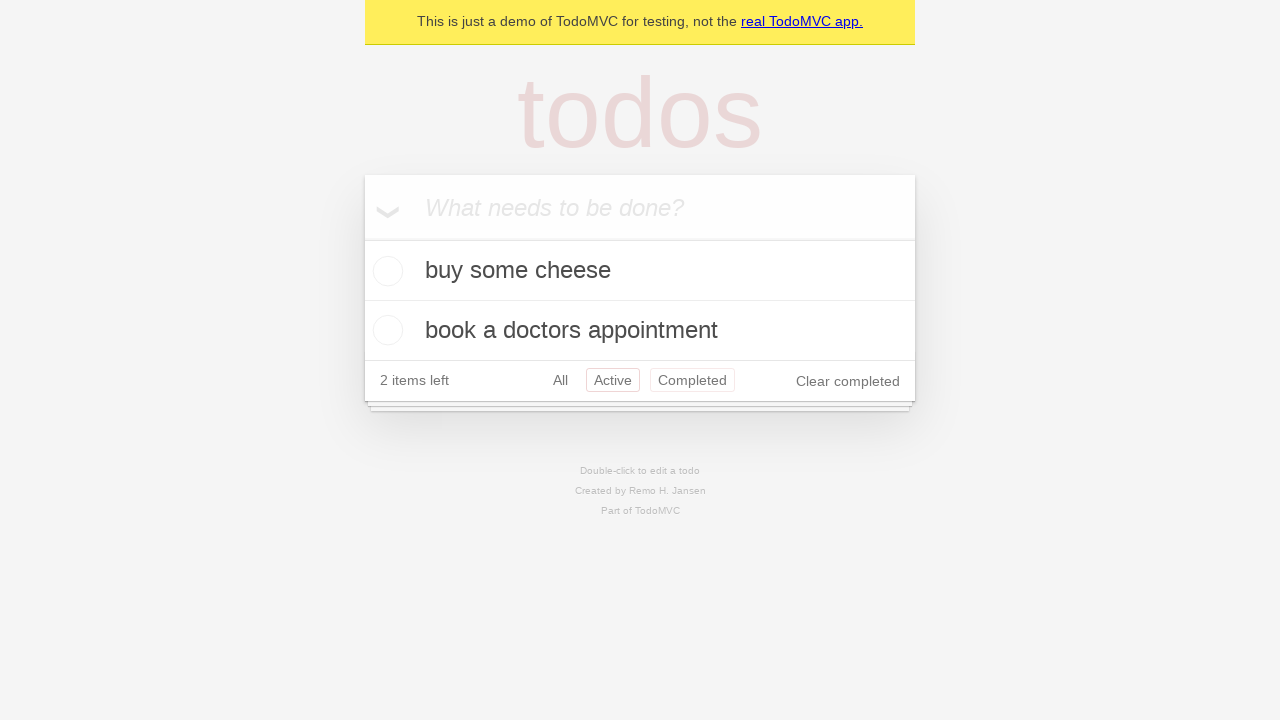

Navigated back from 'Active' filter to 'All' filter
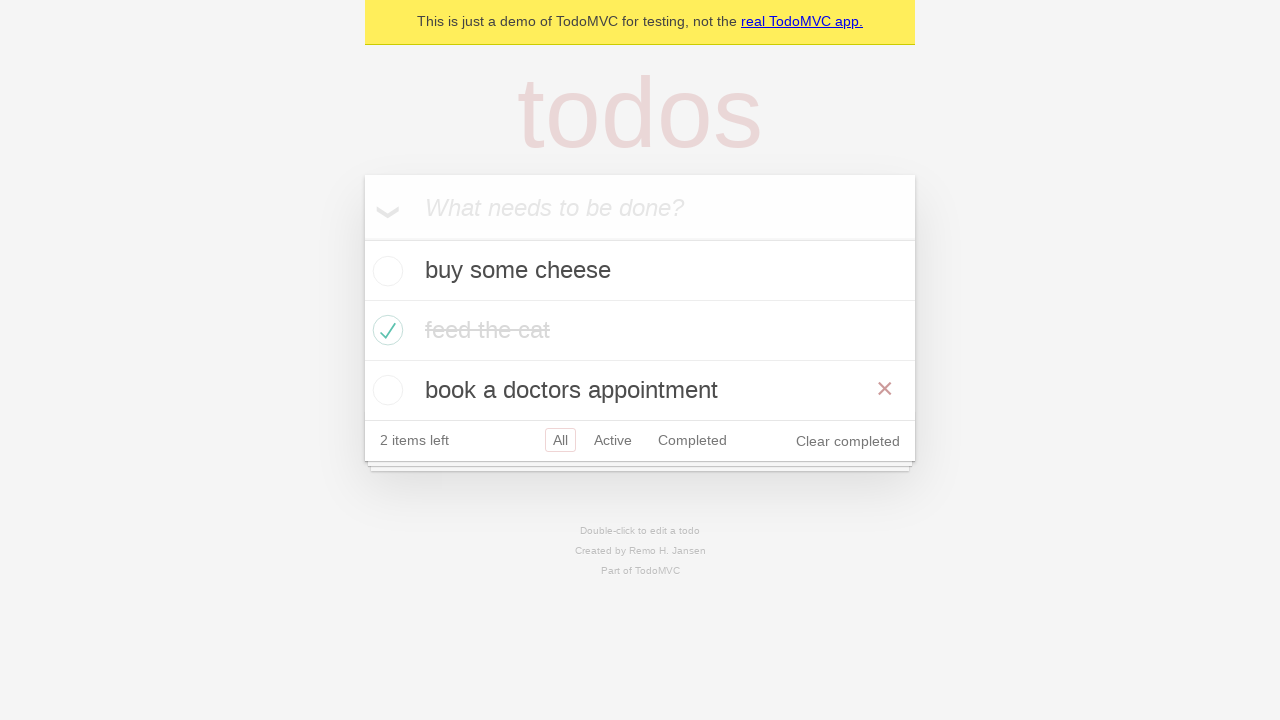

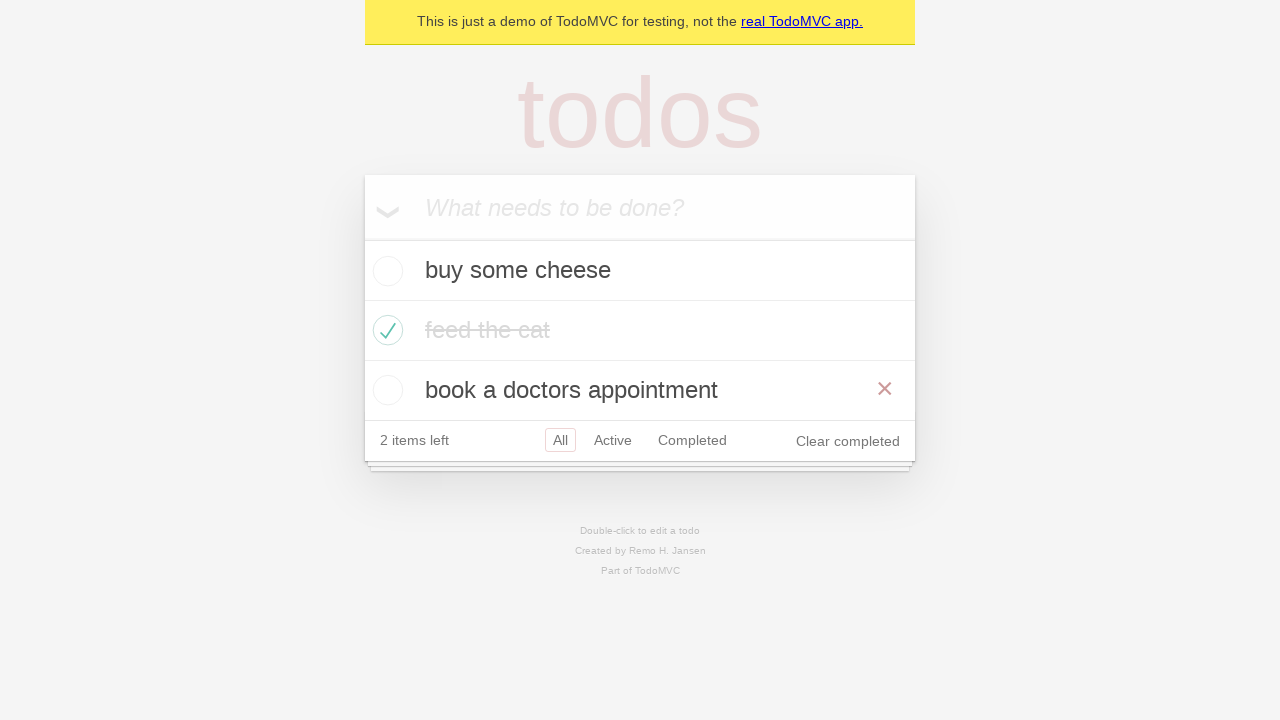